Tests checkbox toggle functionality by clicking a checkbox and verifying its state changes

Starting URL: http://the-internet.herokuapp.com/checkboxes

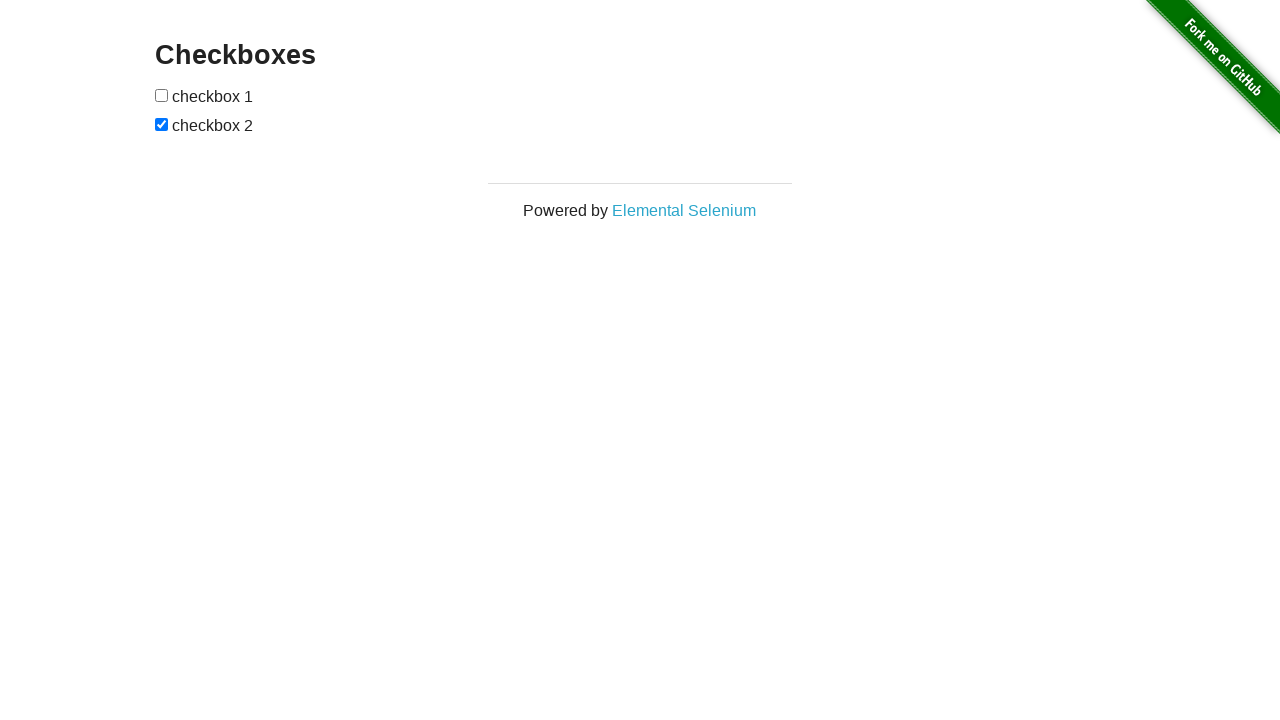

Located the first checkbox element
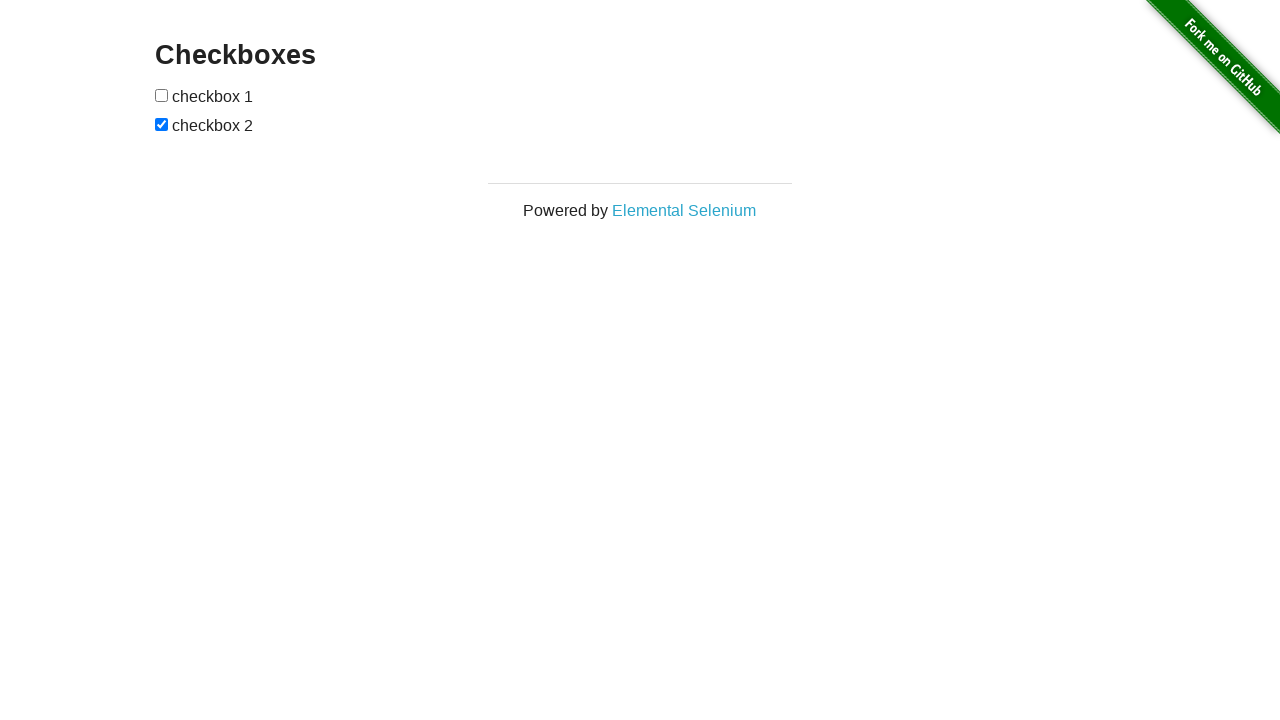

Checked initial state of first checkbox - verified unchecked
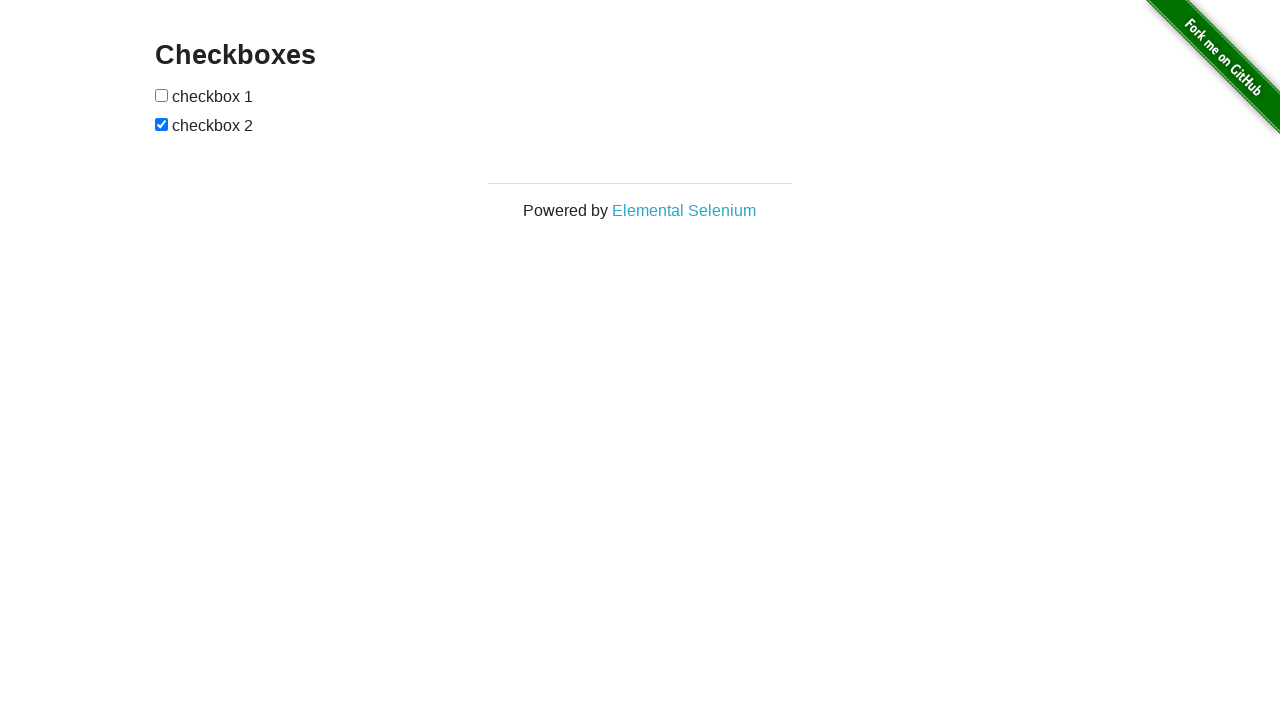

Assertion passed: Checkbox 1 is unchecked initially
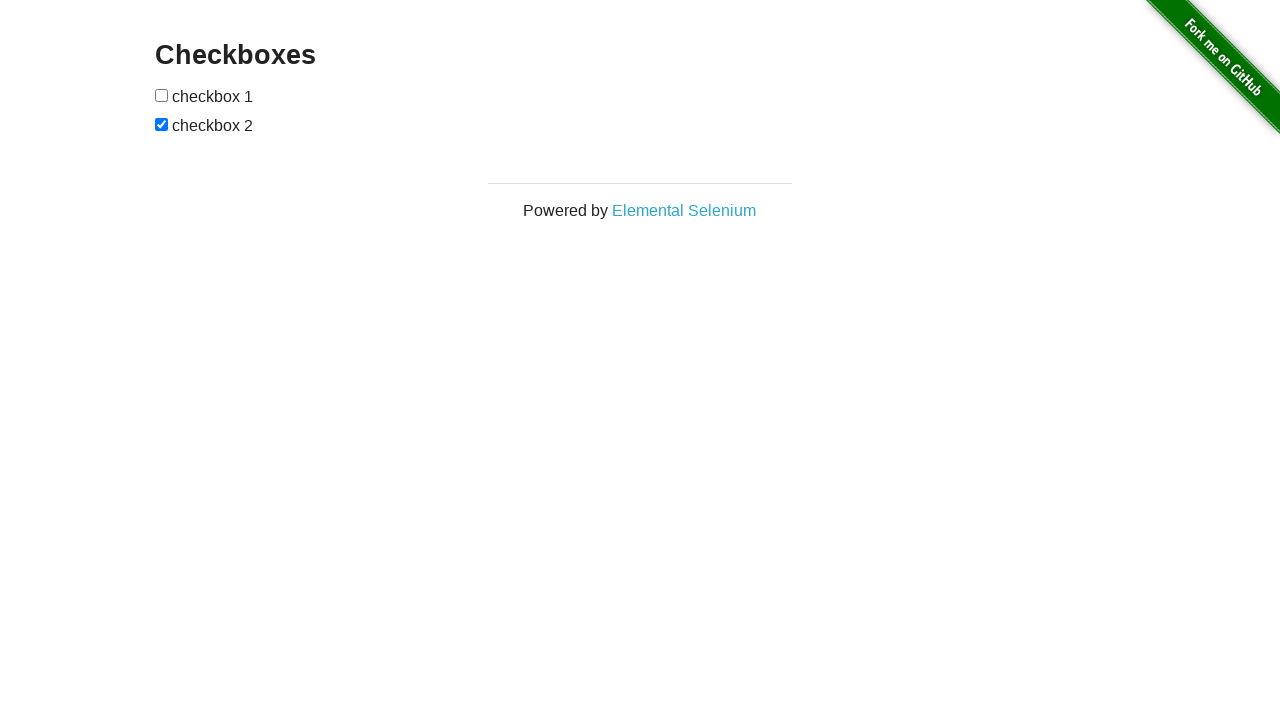

Clicked checkbox to toggle it at (162, 95) on form#checkboxes input:nth-of-type(1)
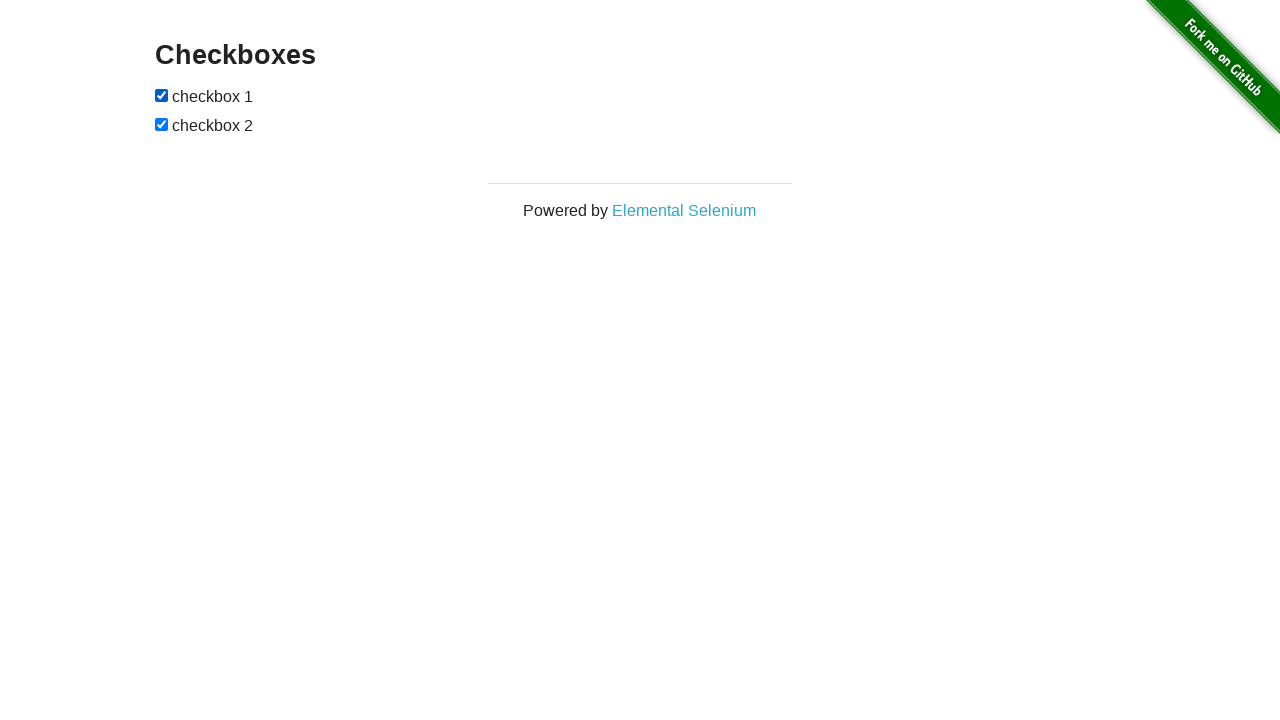

Checked state of first checkbox after clicking - verified checked
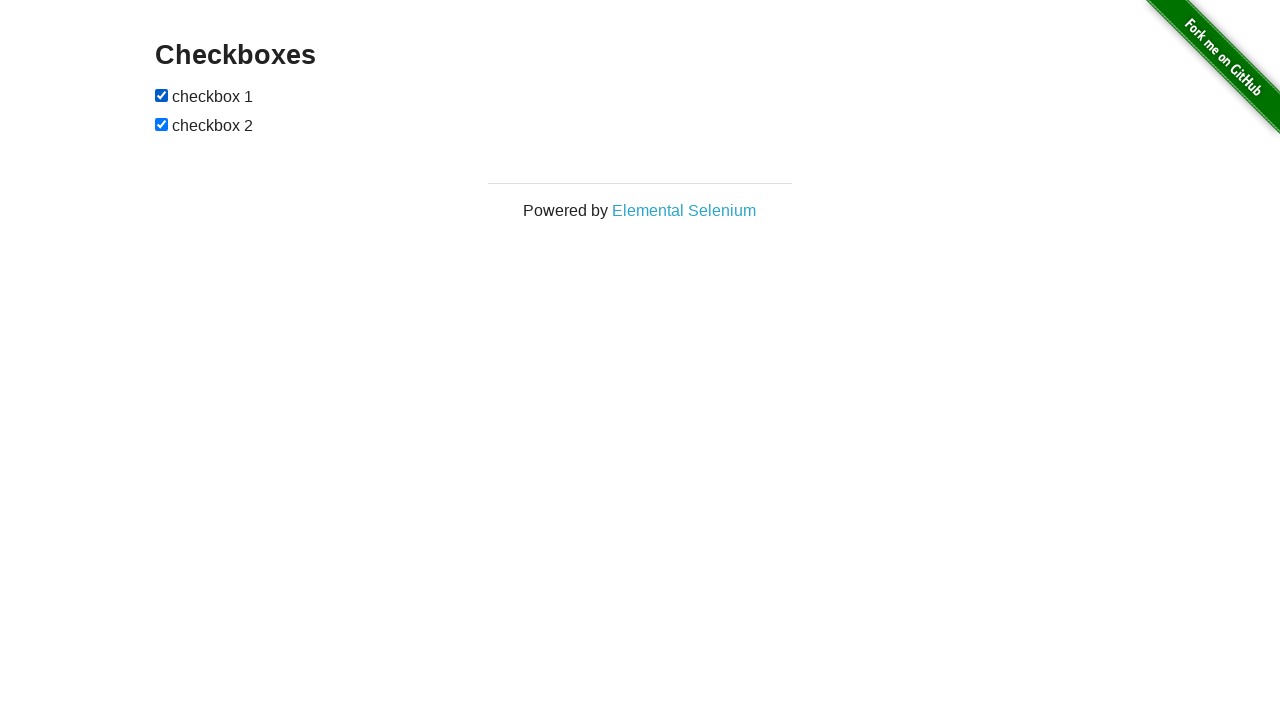

Assertion passed: Checkbox 1 is now checked
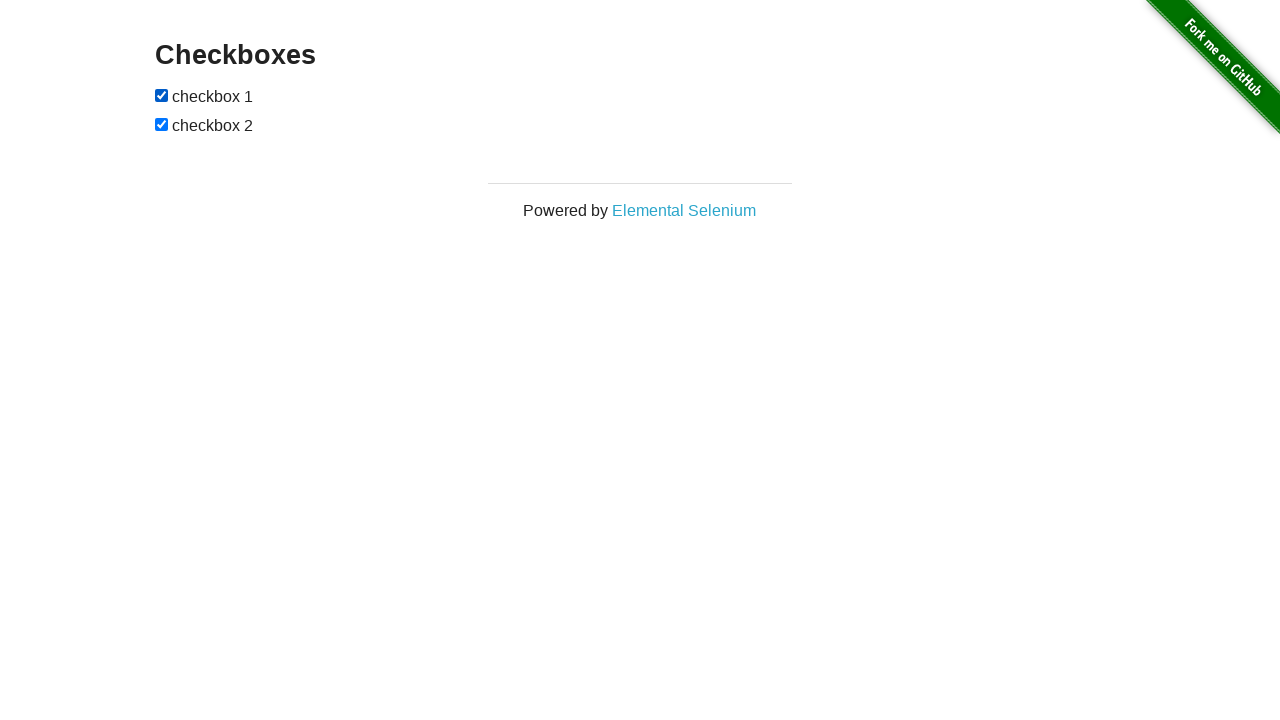

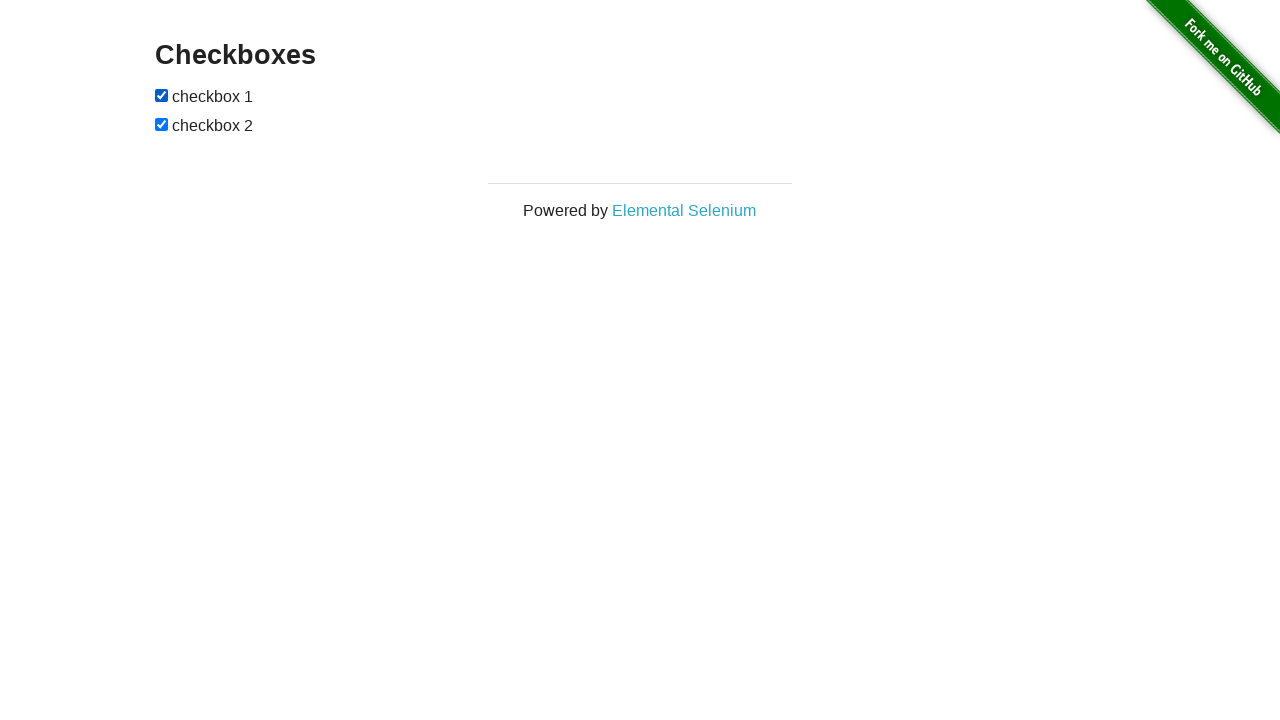